Tests searching in a book application by navigating through shadow DOM elements to find and fill the search input field

Starting URL: https://books-pwakit.appspot.com/

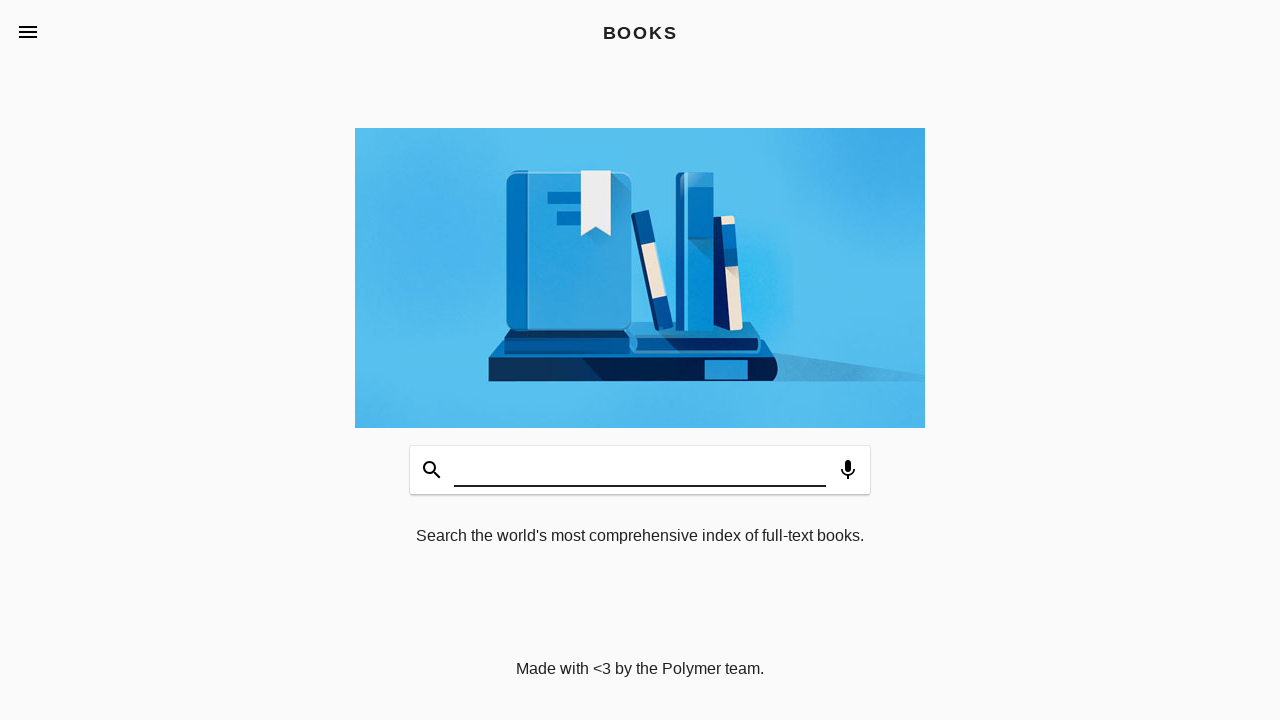

Waited for book-app shadow host element to be present
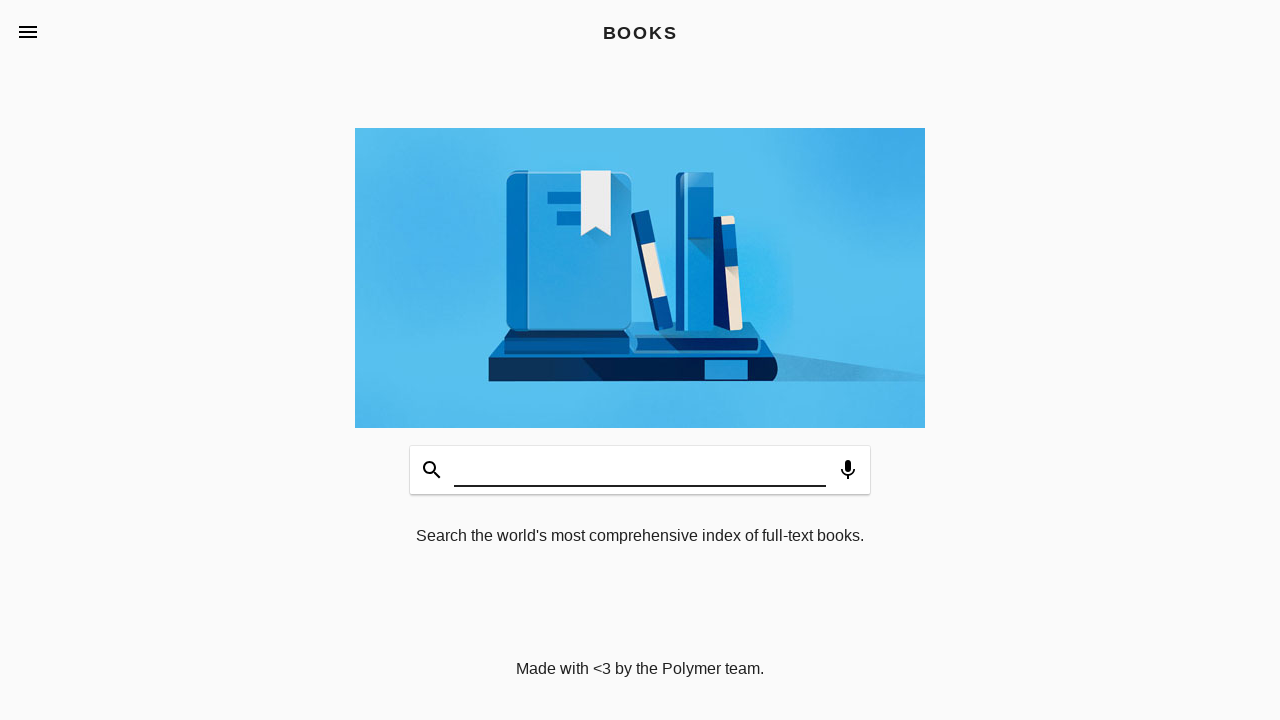

Filled search input field with 'My new roots' by navigating through shadow DOM elements on book-app >> app-header >> .toolbar-bottom >> book-input-decorator >> #input
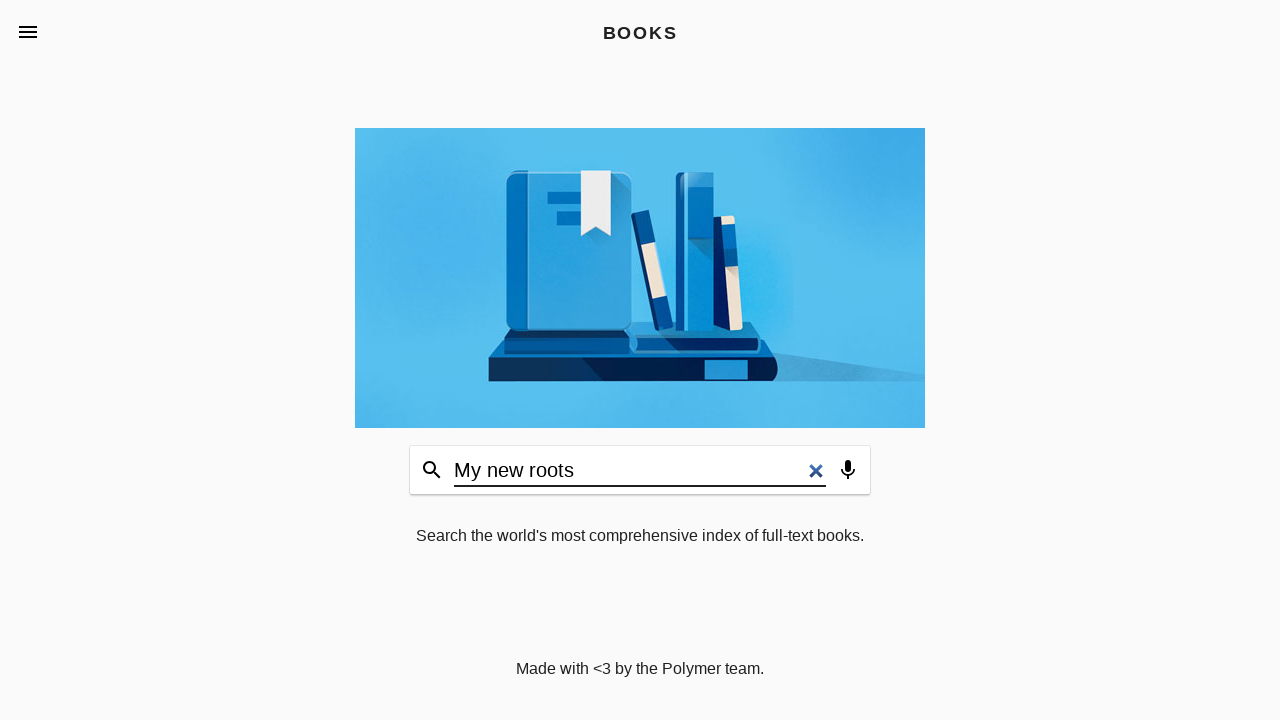

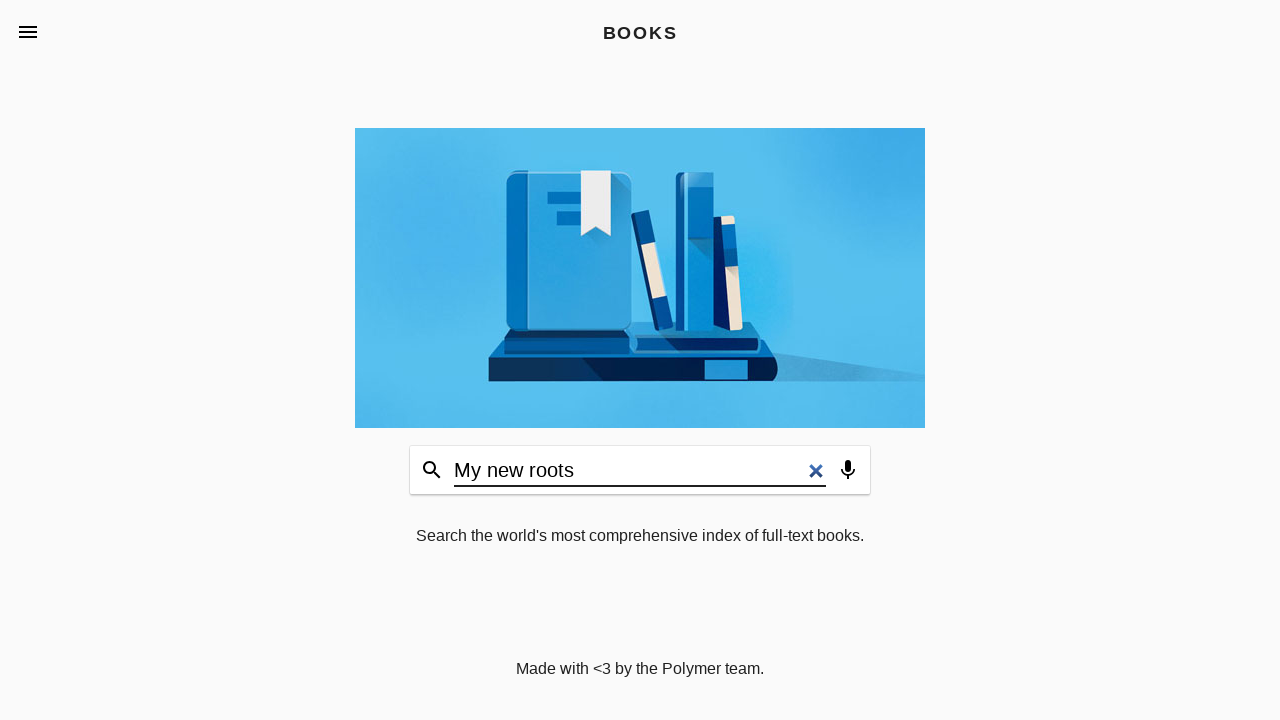